Tests Python.org search functionality by entering "pycon" in the search box and submitting the search

Starting URL: http://www.python.org

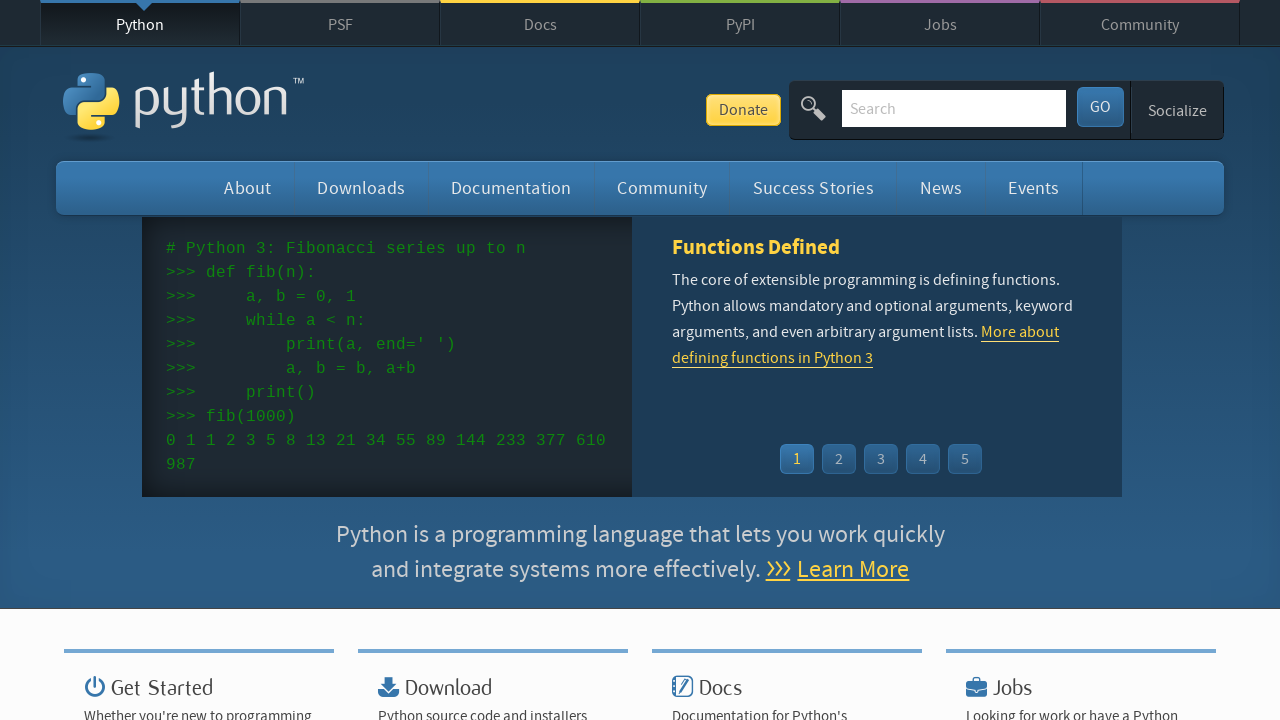

Filled search field with 'pycon' on input[name='q']
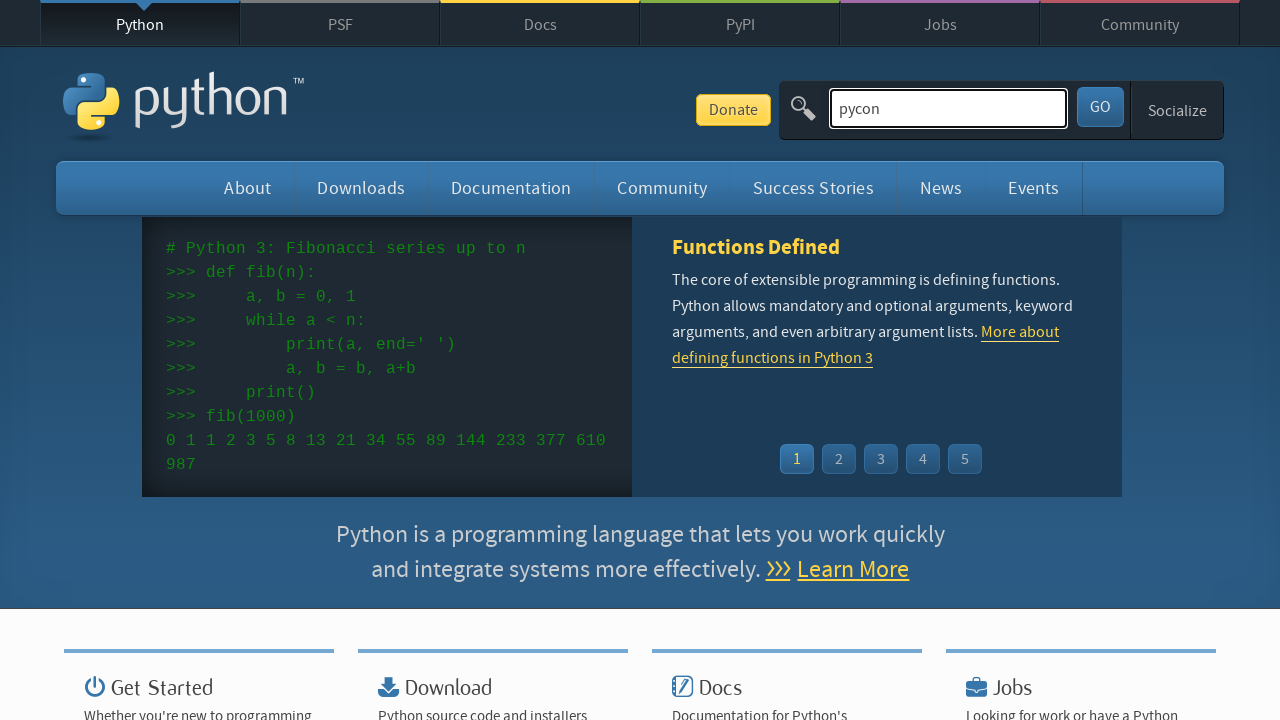

Pressed Enter to submit search on input[name='q']
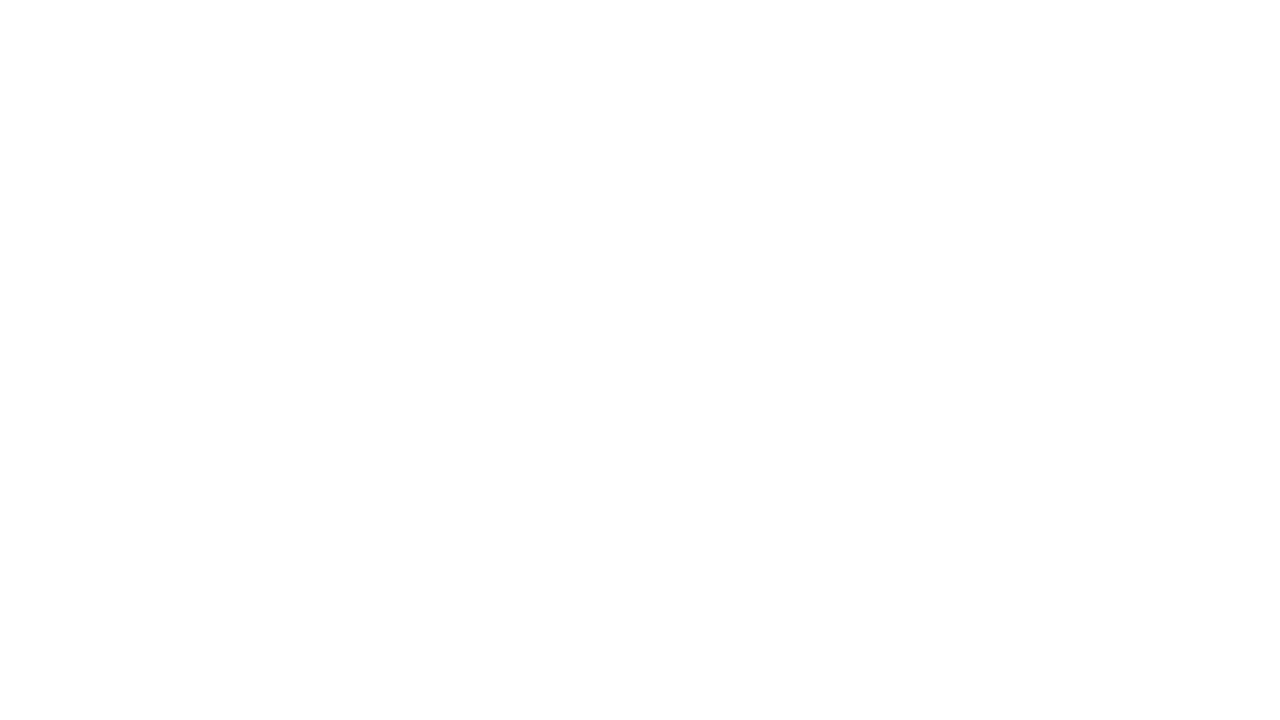

Search results loaded and network idle
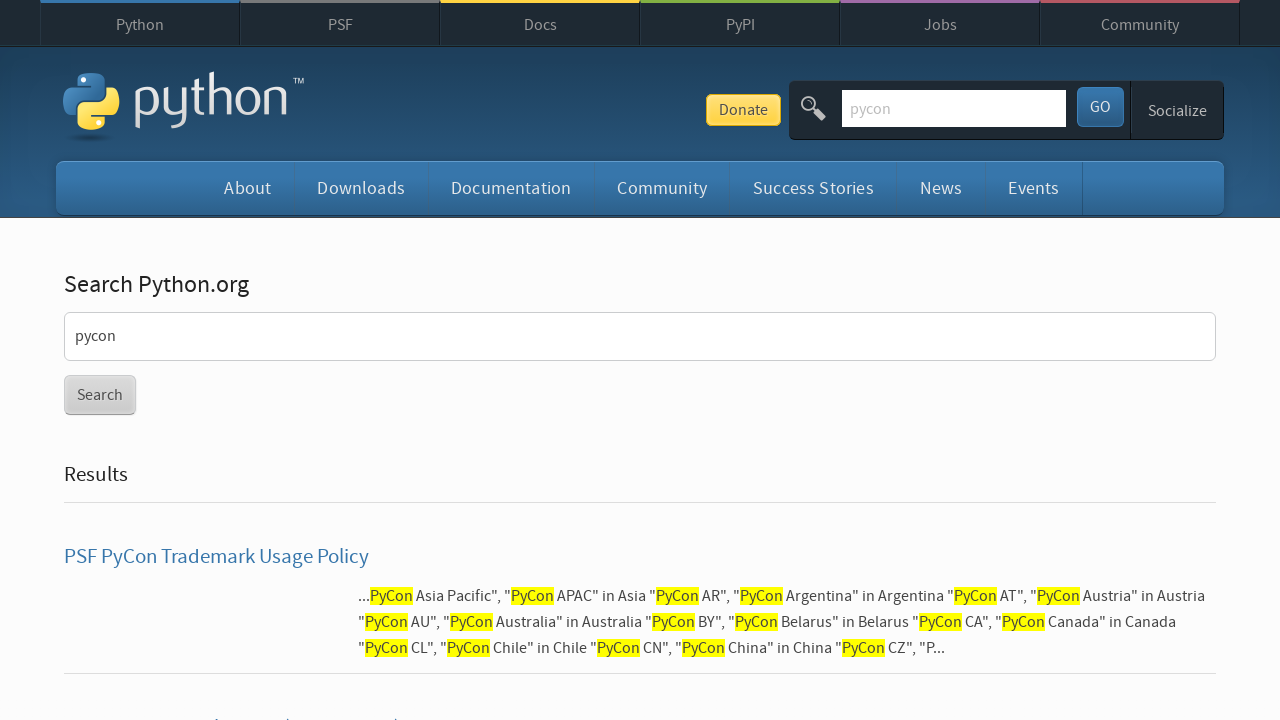

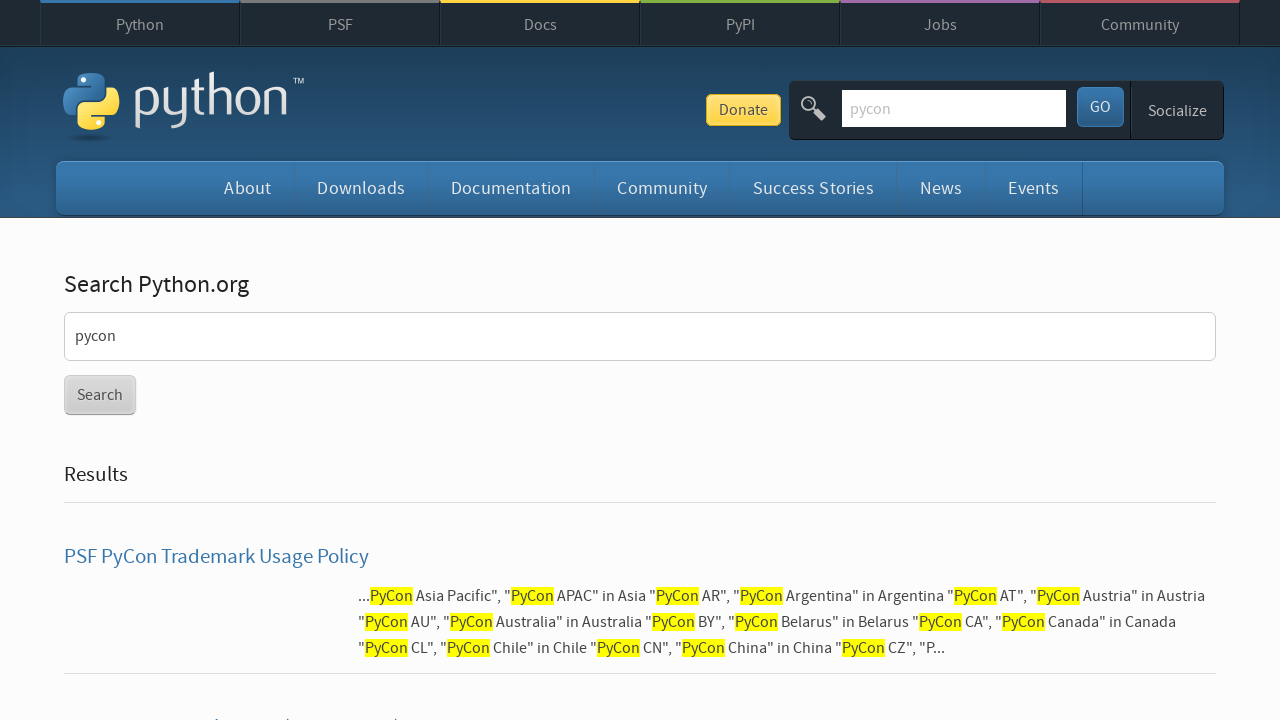